Navigates through the books catalog by clicking the pagination "next" button to browse through multiple pages of book listings

Starting URL: http://books.toscrape.com

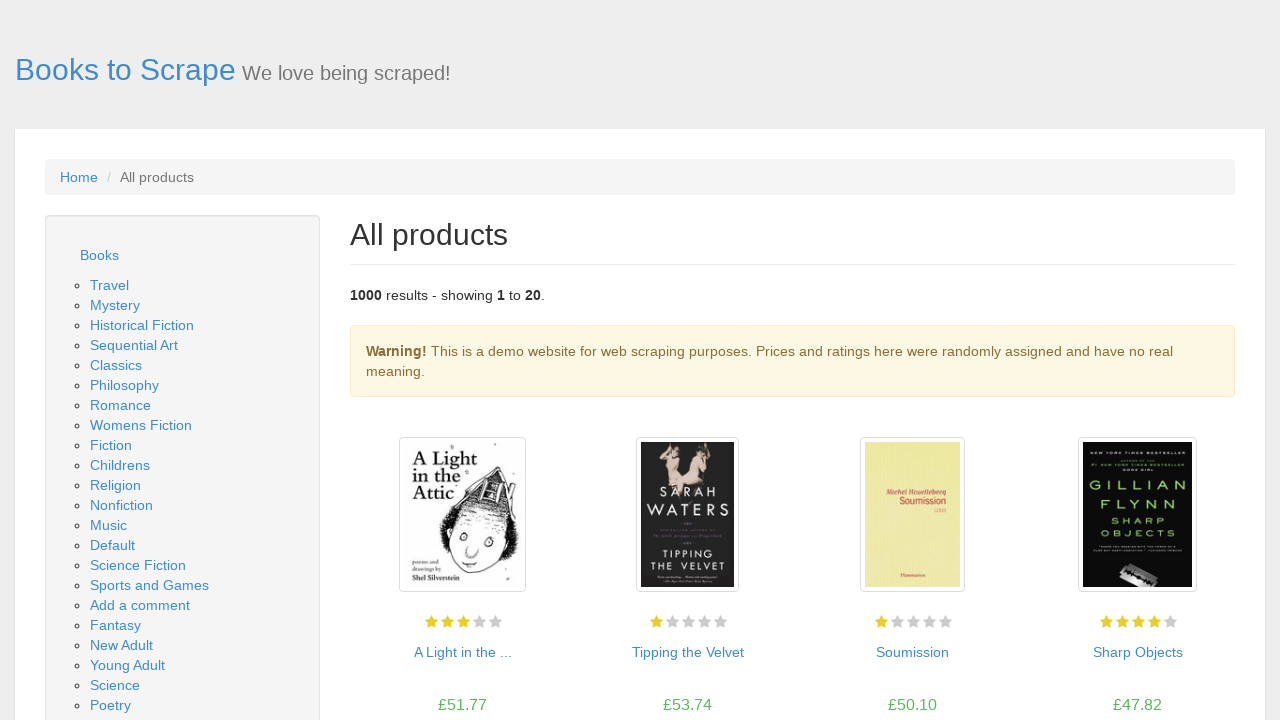

Books loaded on the first page
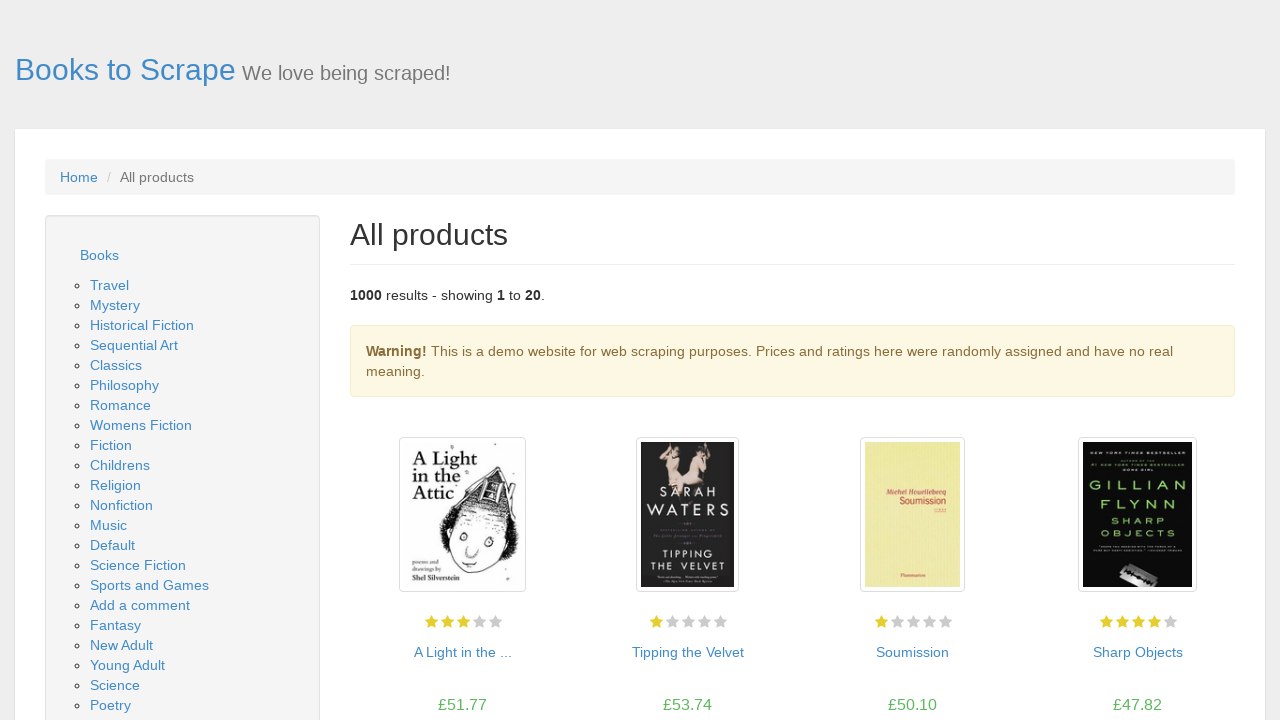

Clicked next button to go to page 2 at (1206, 654) on xpath=//a[text()='next']
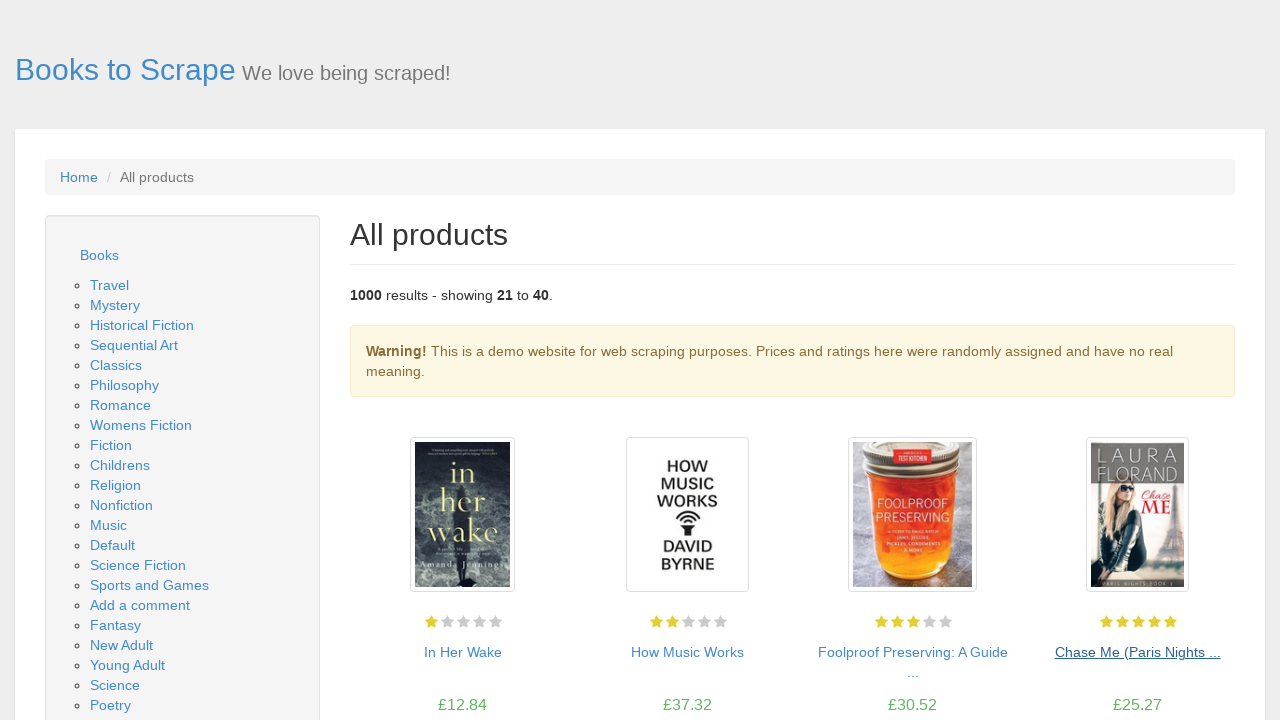

Books loaded on page 2
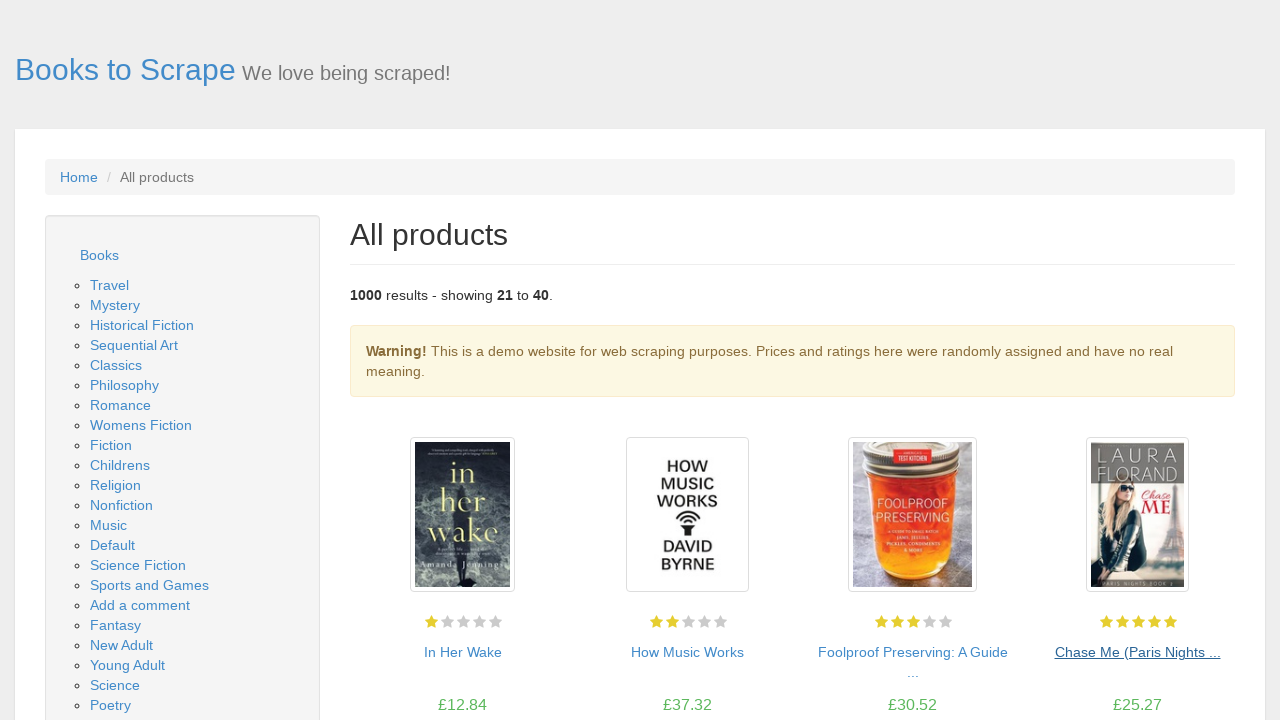

Clicked next button to go to page 3 at (1206, 654) on xpath=//a[text()='next']
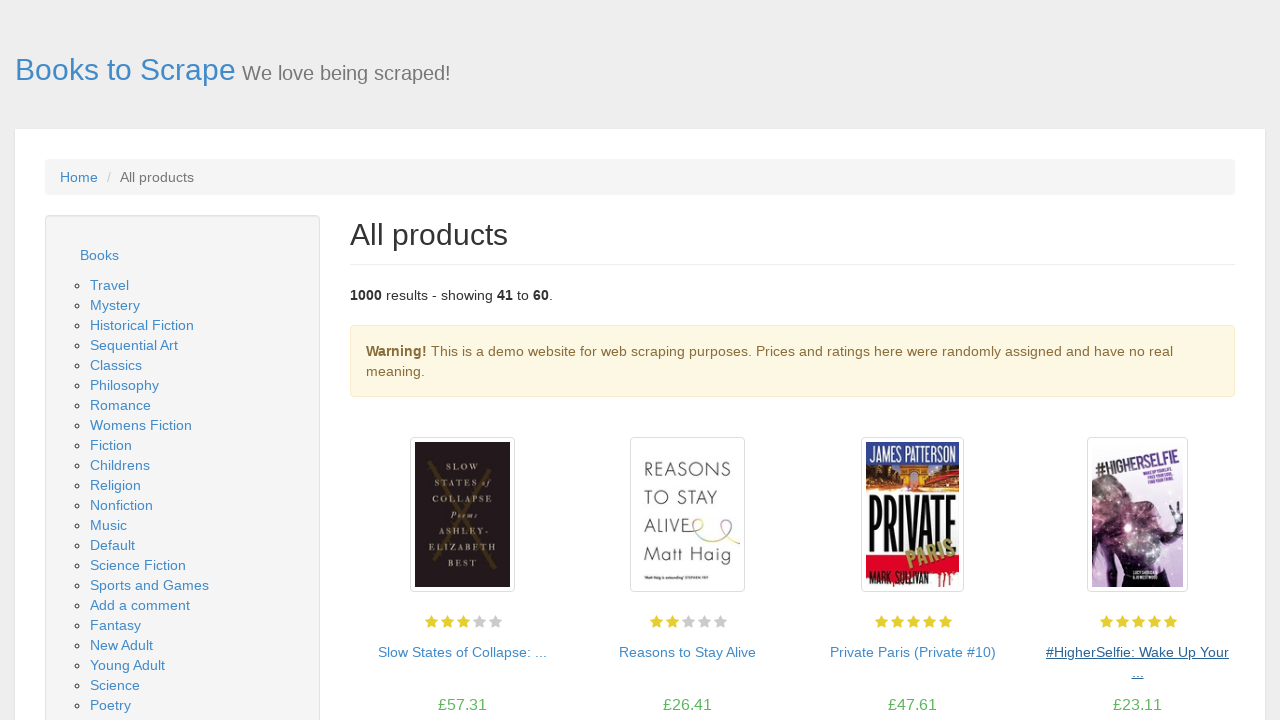

Books loaded on page 3
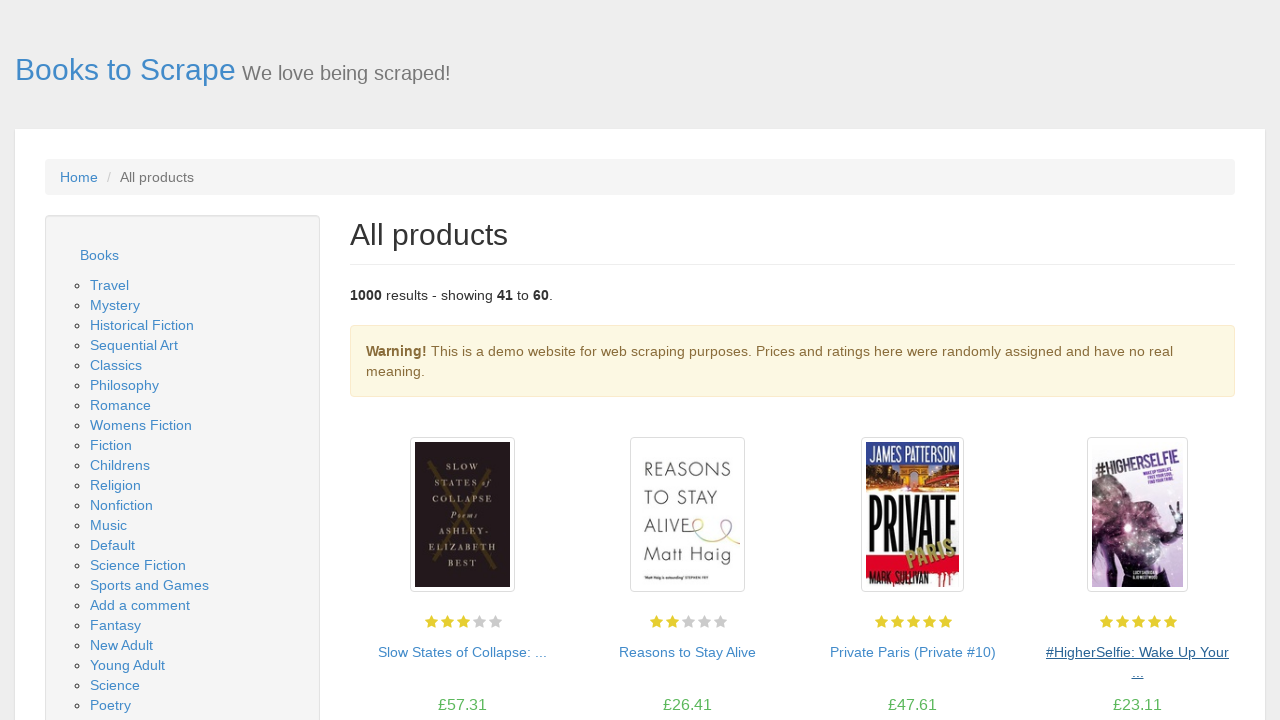

Clicked next button to go to page 4 at (1206, 654) on xpath=//a[text()='next']
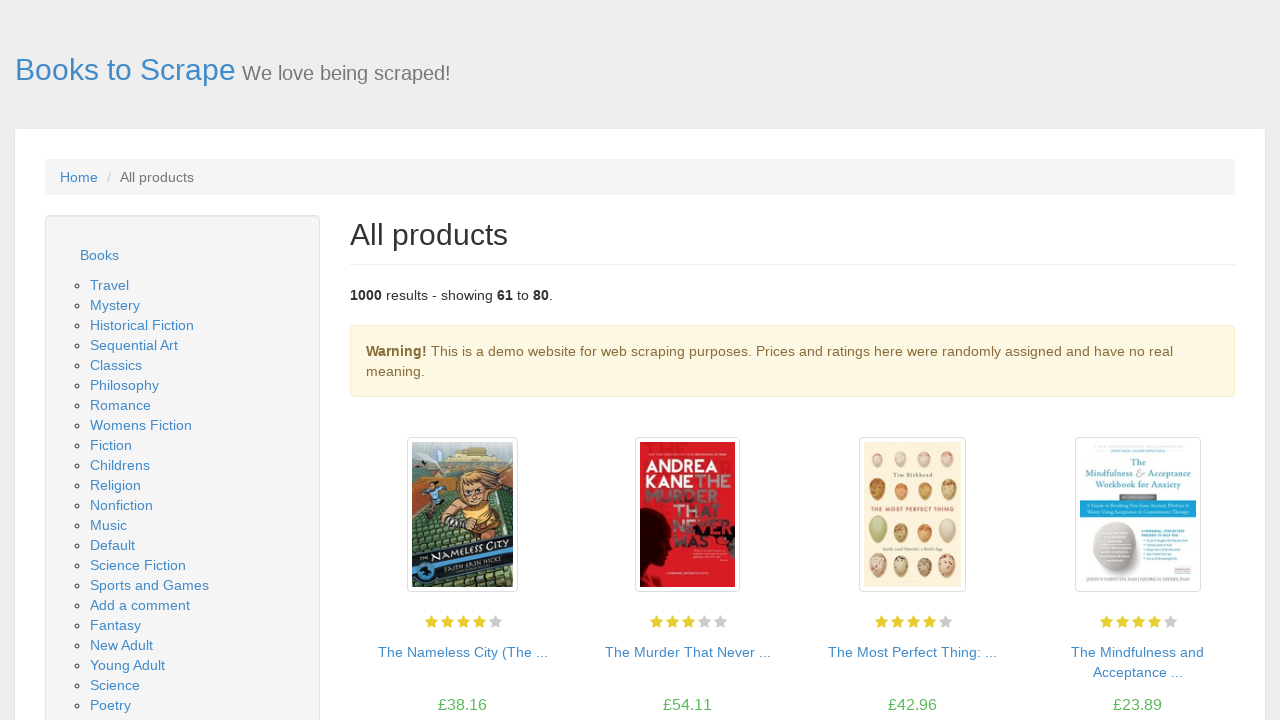

Books loaded on page 4
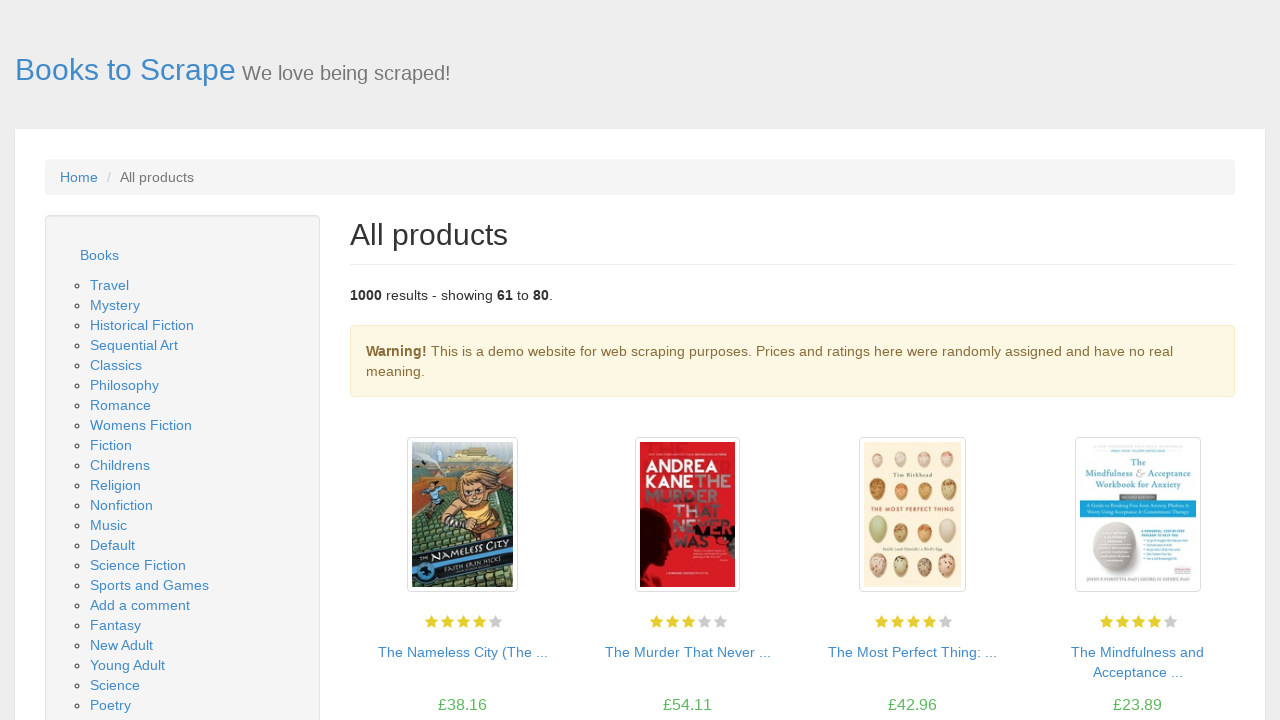

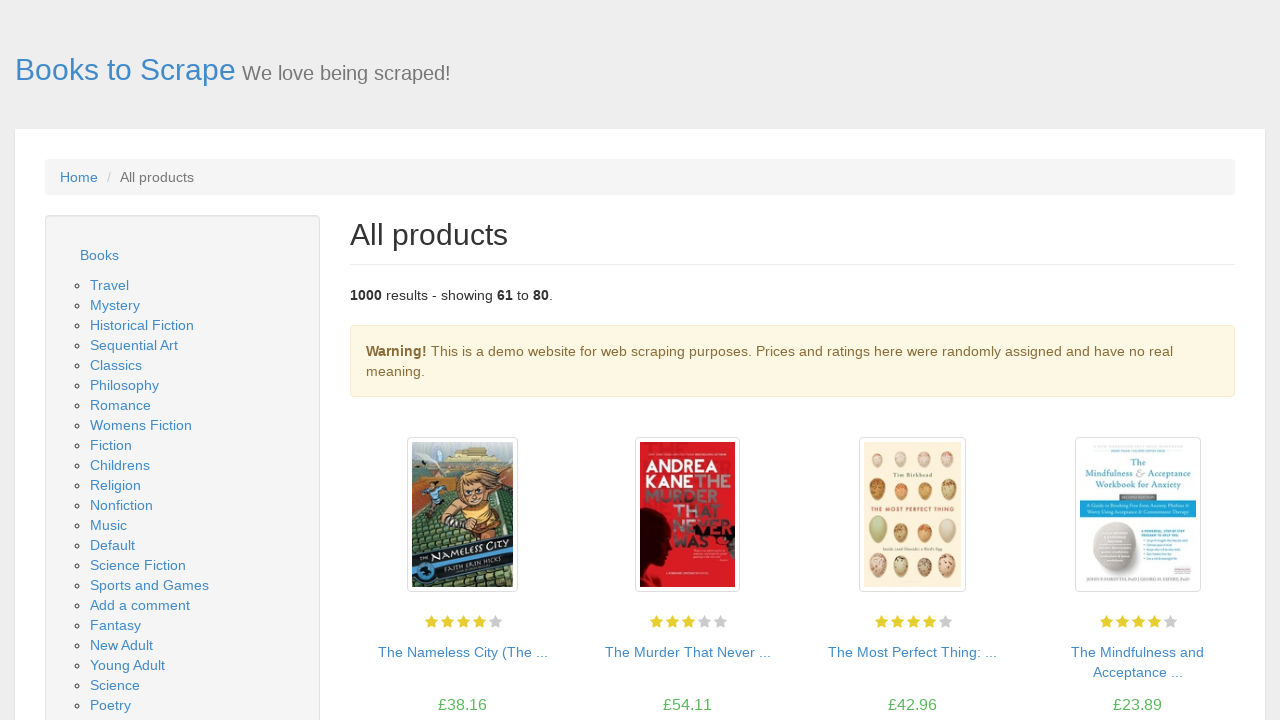